Tests clicking on a link that opens a popup window on the omayo test page

Starting URL: http://omayo.blogspot.com/

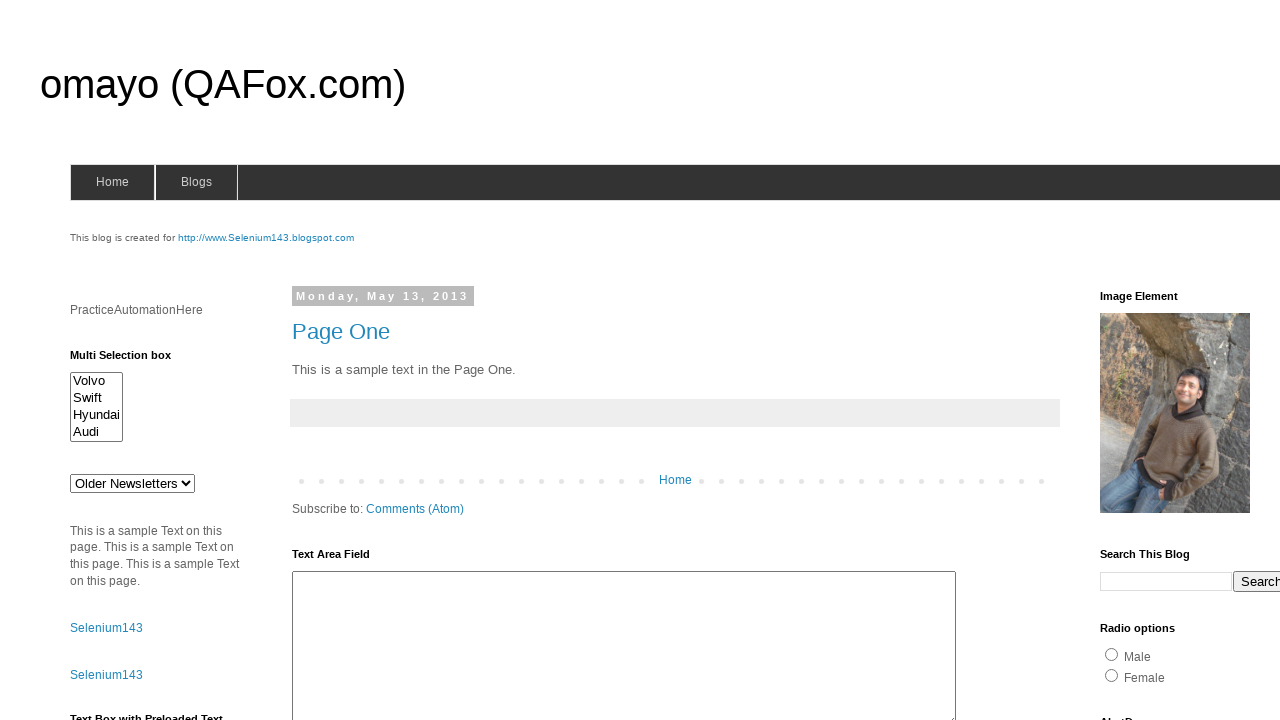

Clicked on 'Open a popup window' link at (132, 360) on text=Open a popup window
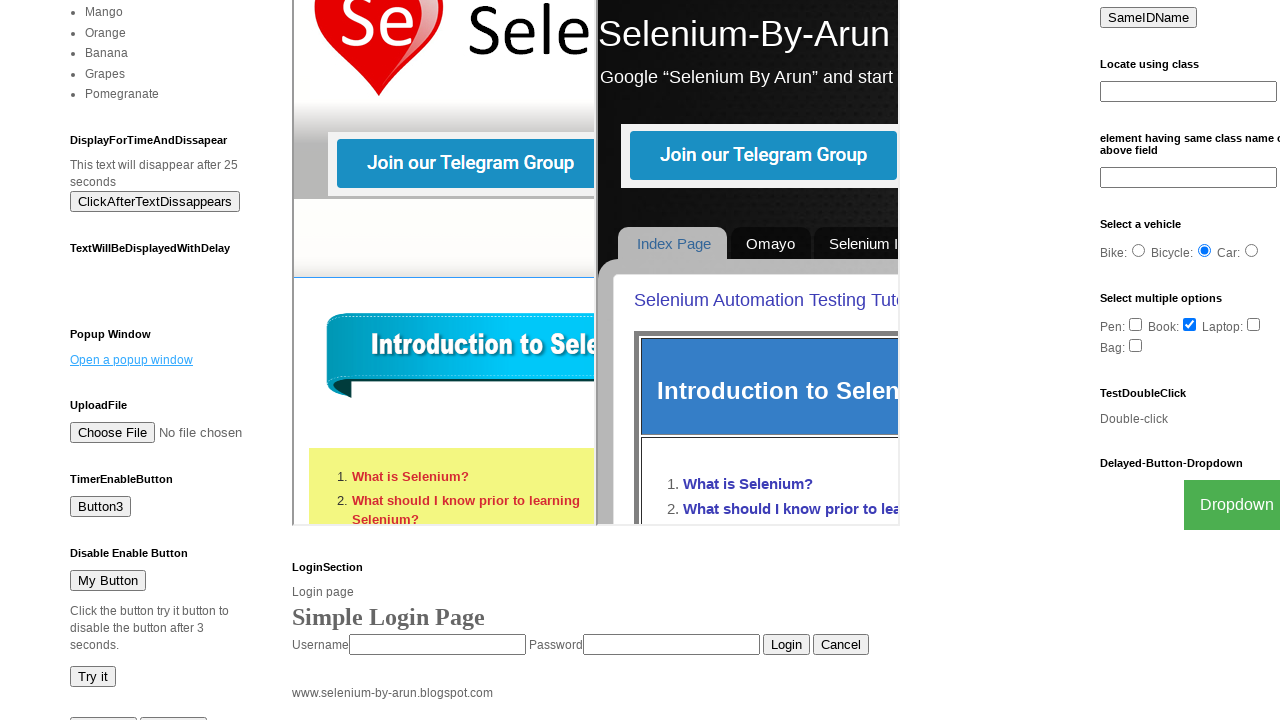

Waited 2 seconds for popup window to appear
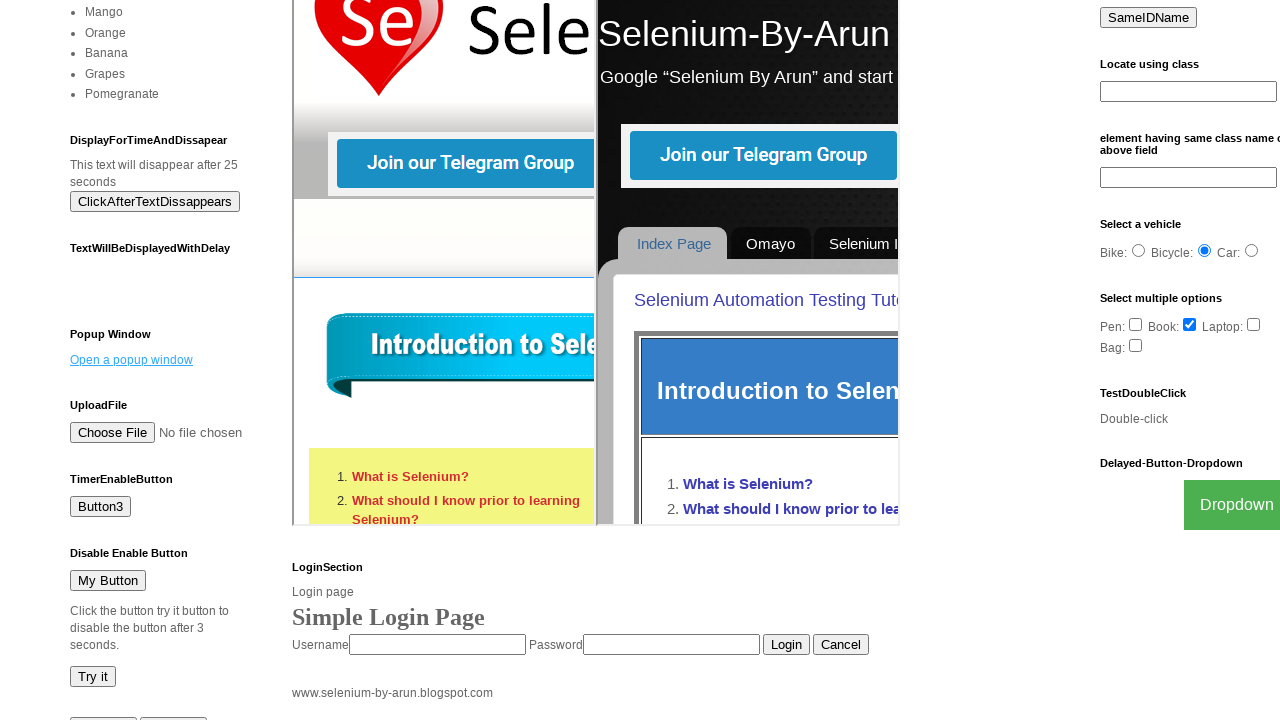

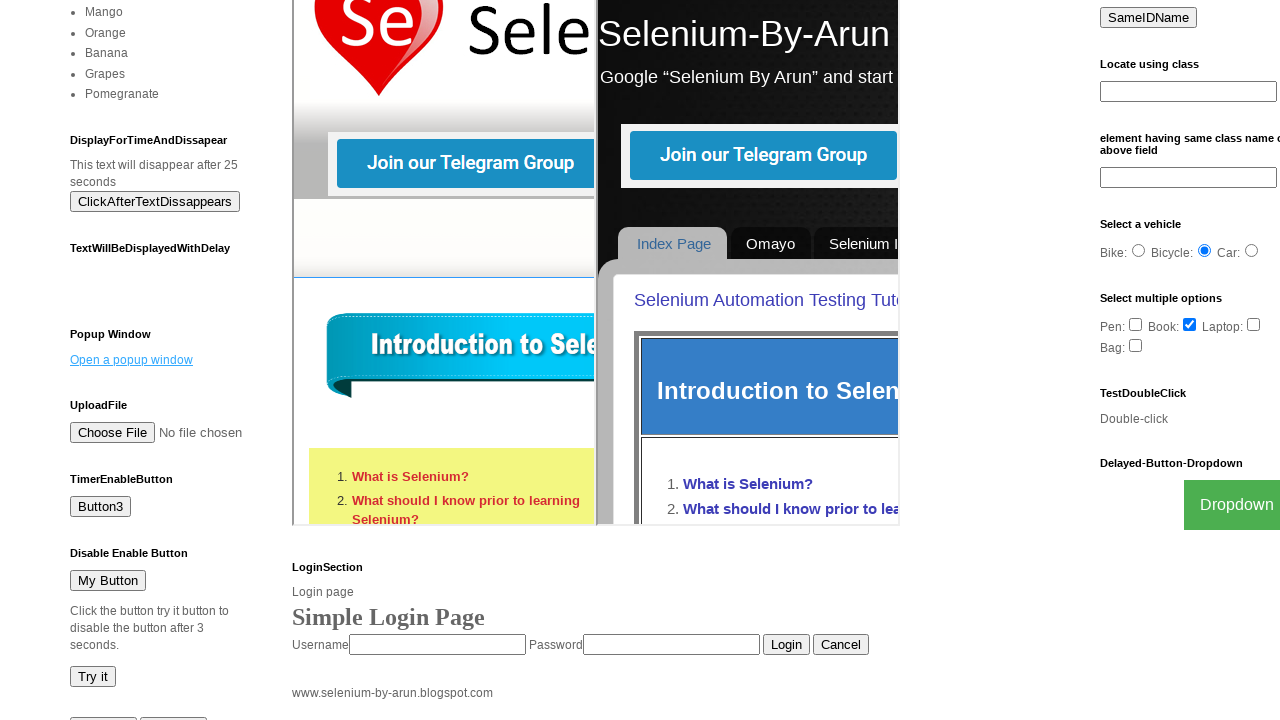